Tests a slow calculator application by setting a delay value, performing an addition operation (7 + 8), and verifying the result displays "15".

Starting URL: https://bonigarcia.dev/selenium-webdriver-java/slow-calculator.html

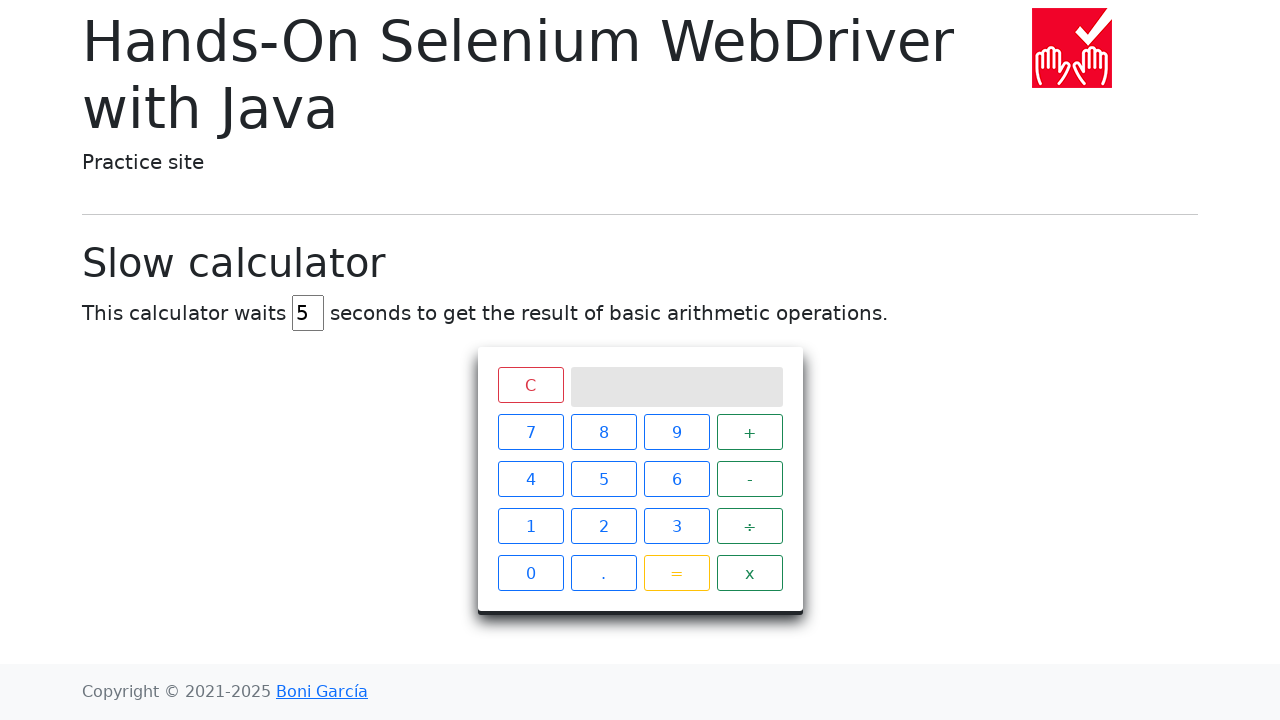

Cleared delay input field on #delay
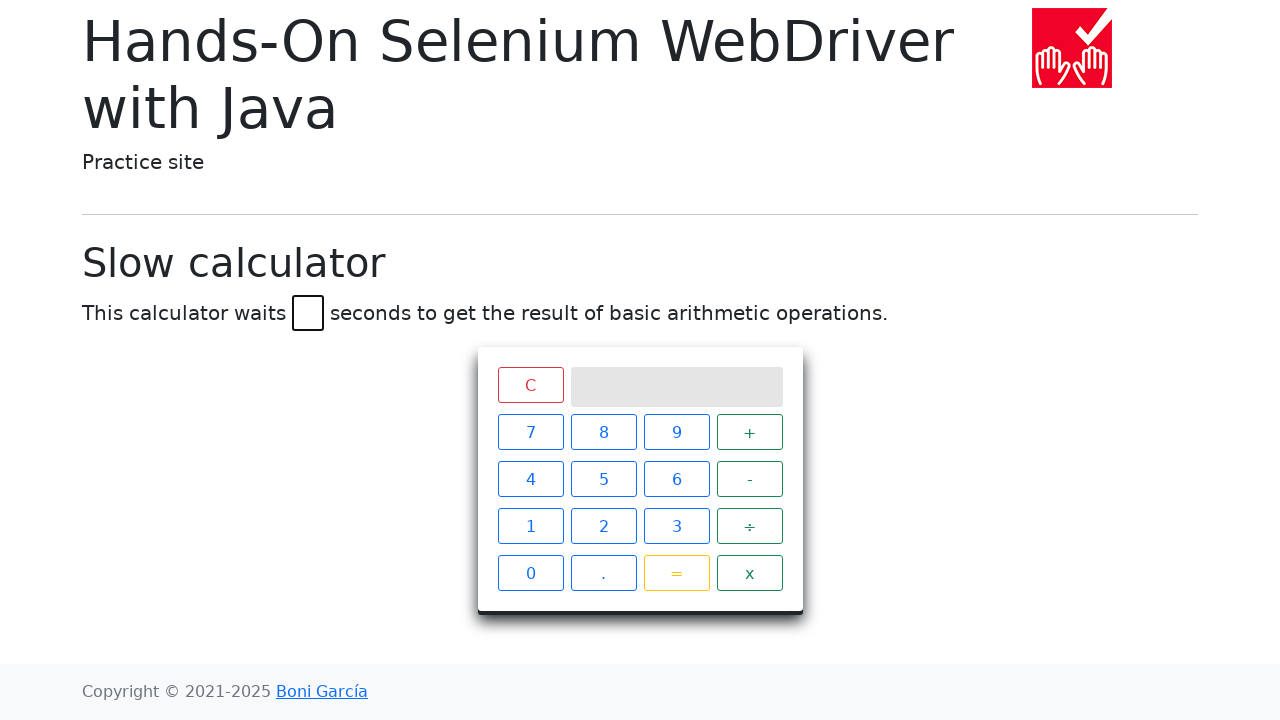

Set delay value to 3 seconds on #delay
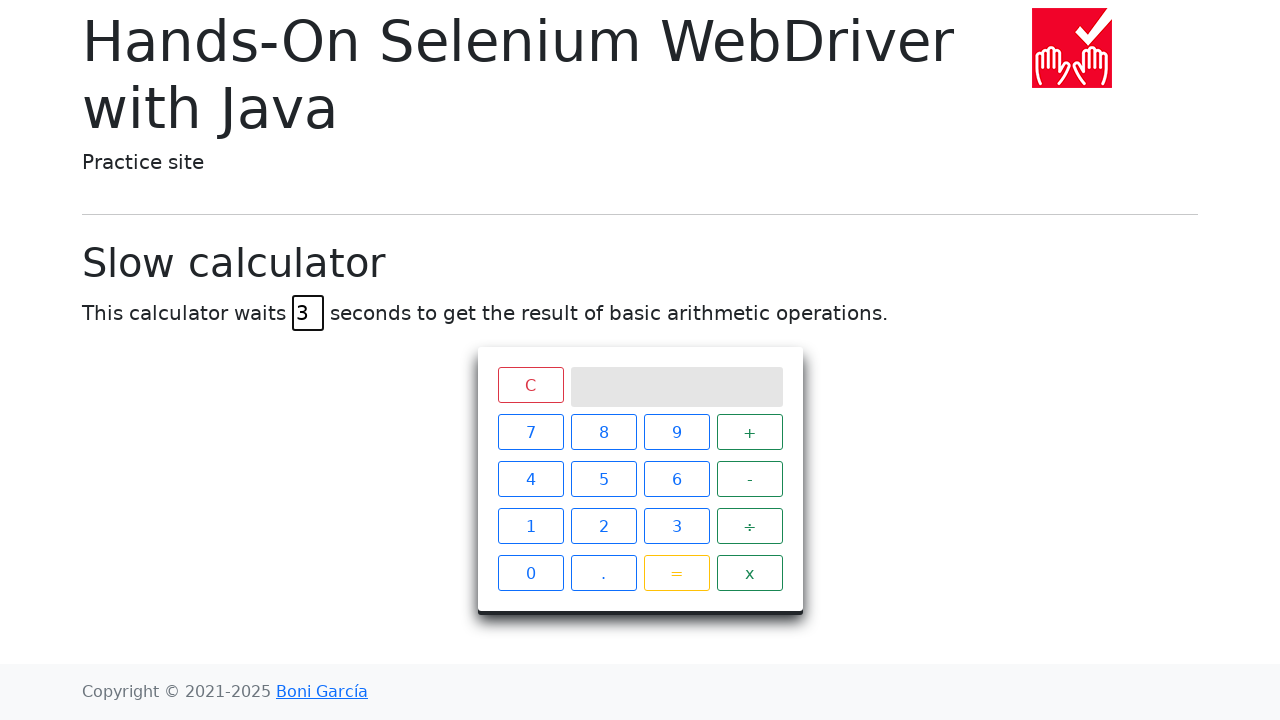

Clicked number 7 on calculator at (530, 432) on xpath=//*[@id="calculator"]/div[2]/span[1]
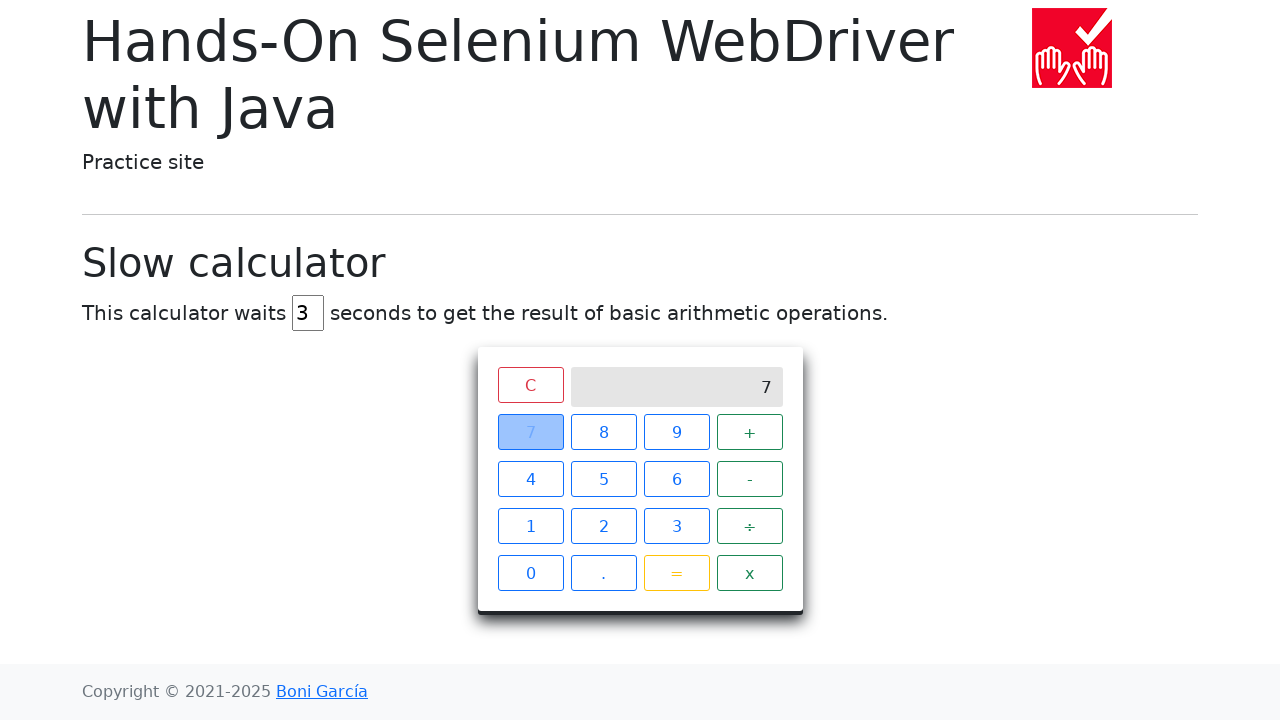

Clicked addition operator (+) at (750, 432) on xpath=//*[@id="calculator"]/div[2]/span[4]
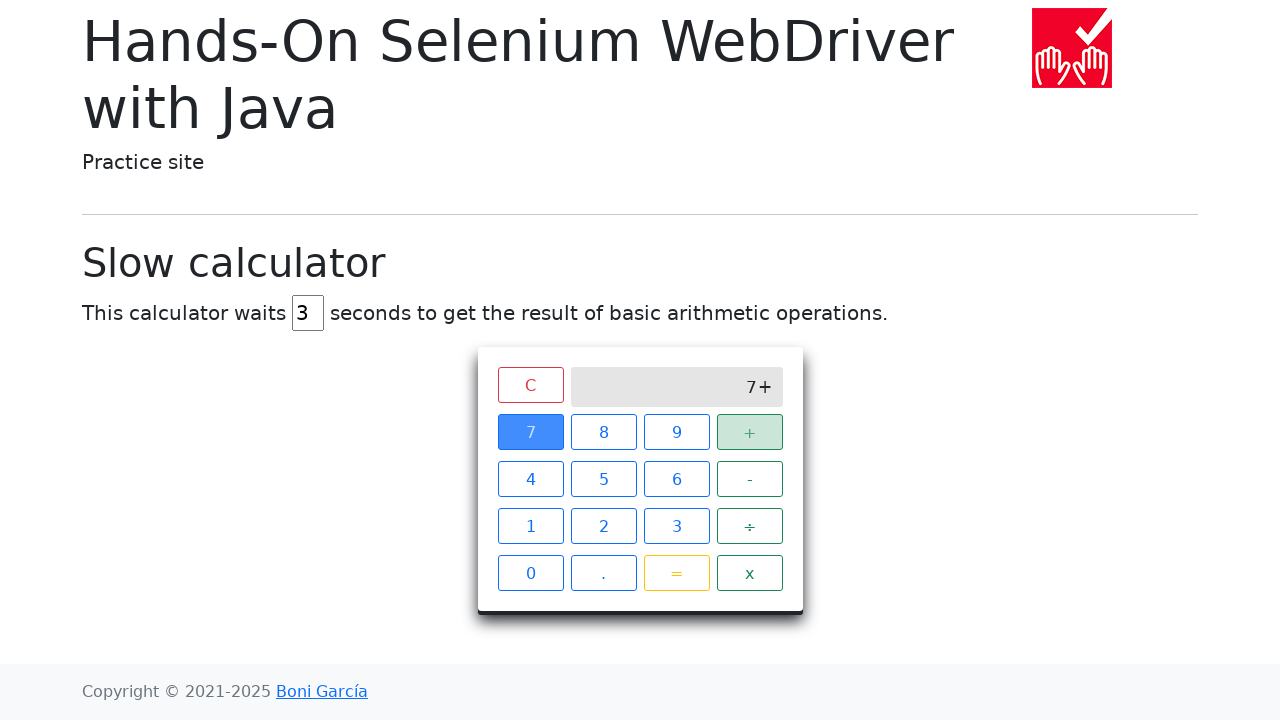

Clicked number 8 on calculator at (604, 432) on xpath=//*[@id="calculator"]/div[2]/span[2]
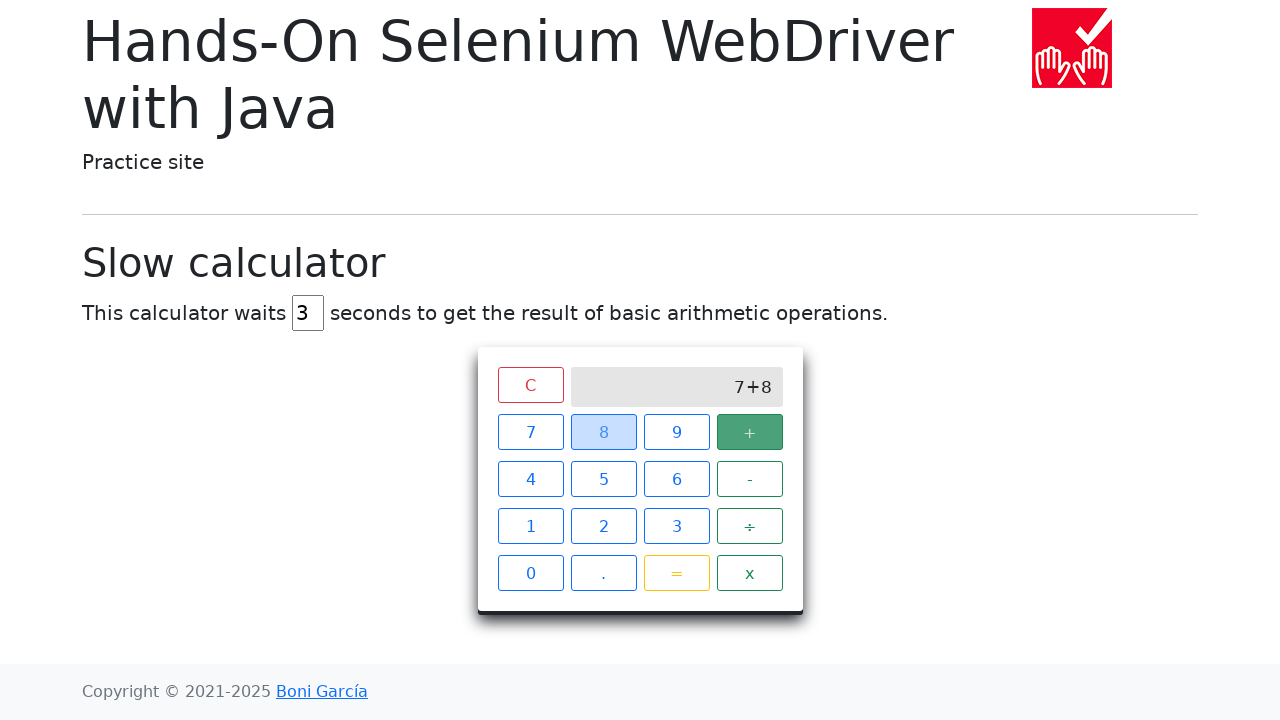

Clicked equals button to execute calculation at (676, 573) on xpath=//*[@id="calculator"]/div[2]/span[15]
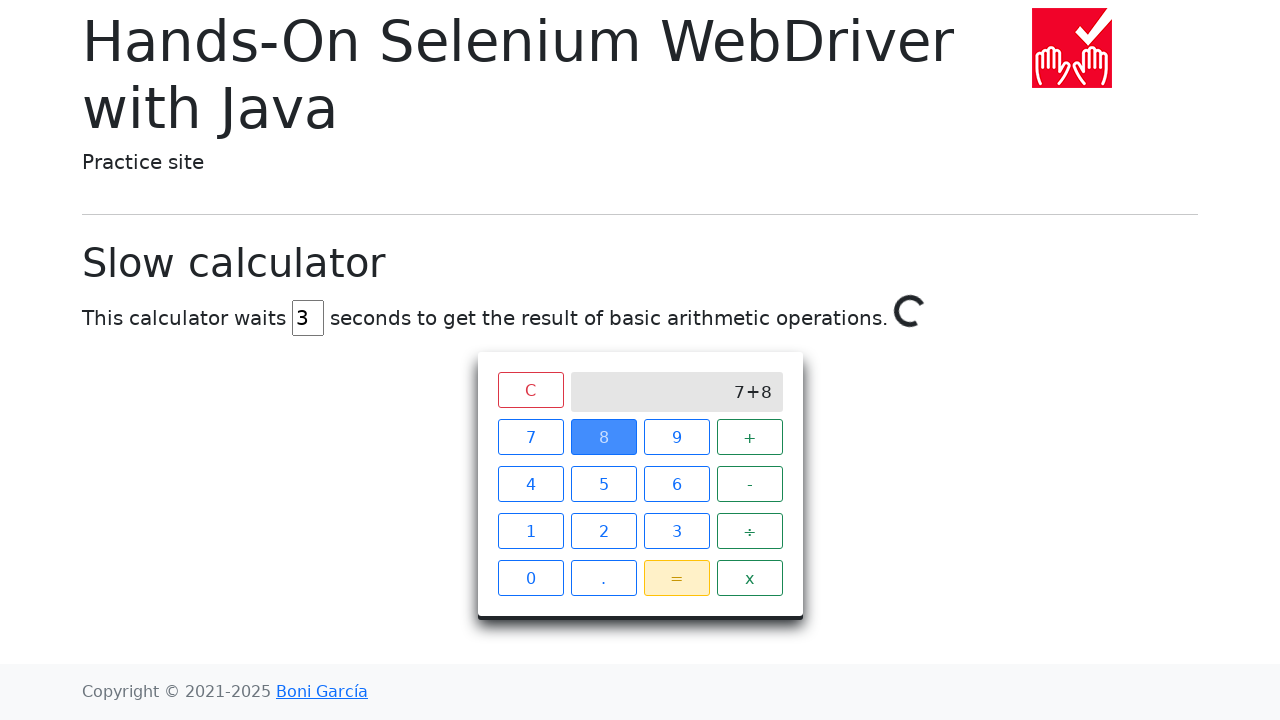

Calculator result '15' displayed on screen (7 + 8 = 15)
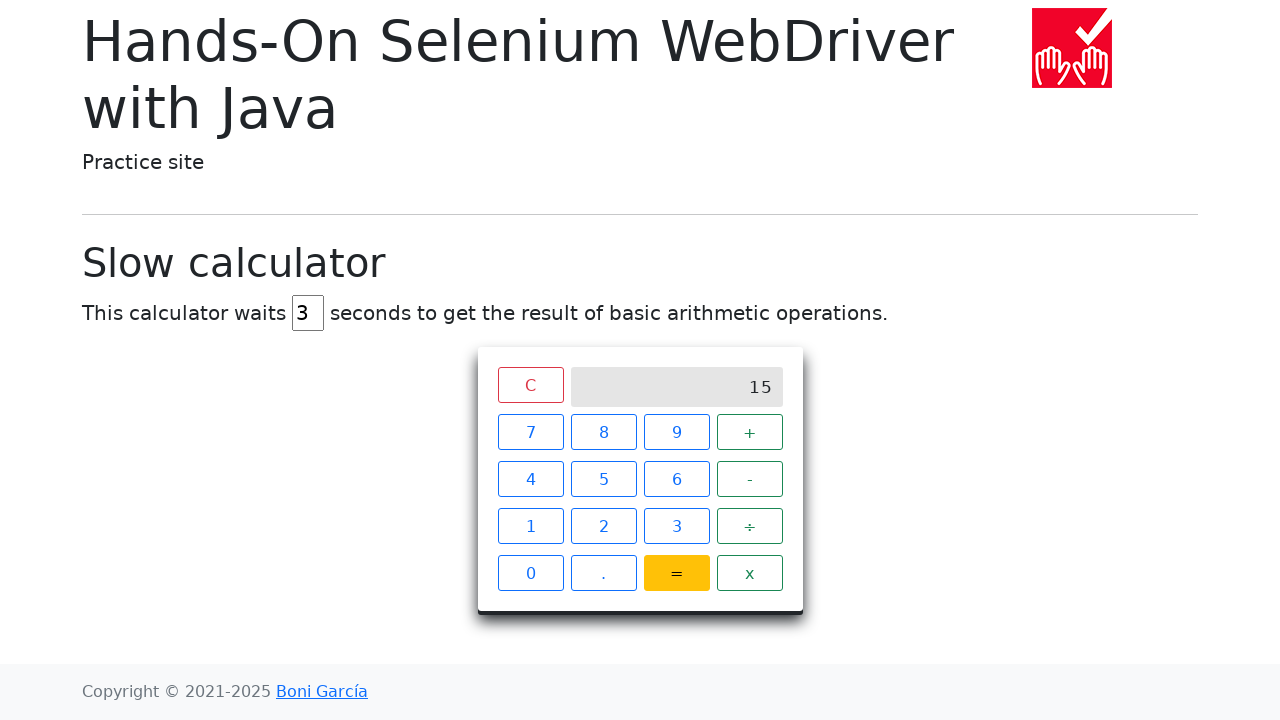

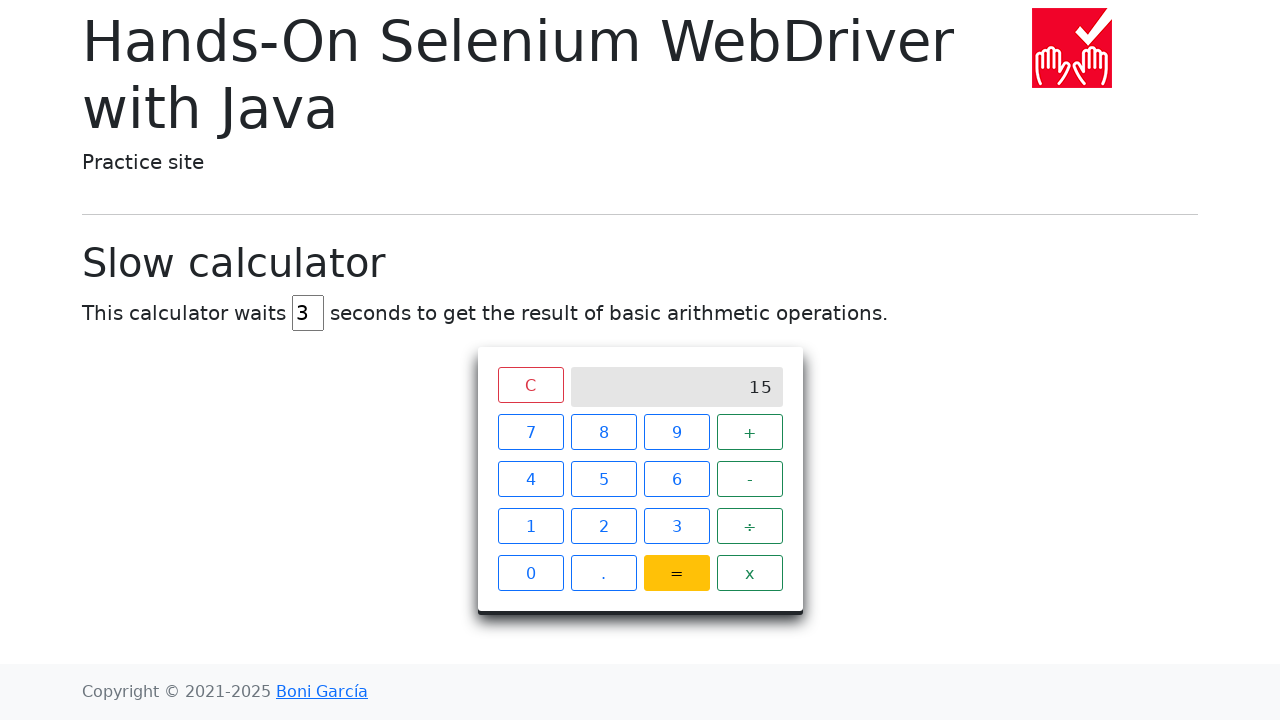